Tests checkbox element states (displayed, enabled, selected) and interactions by checking various day-of-week checkboxes on a GWT showcase page

Starting URL: http://samples.gwtproject.org/samples/Showcase/Showcase.html#!CwCheckBox

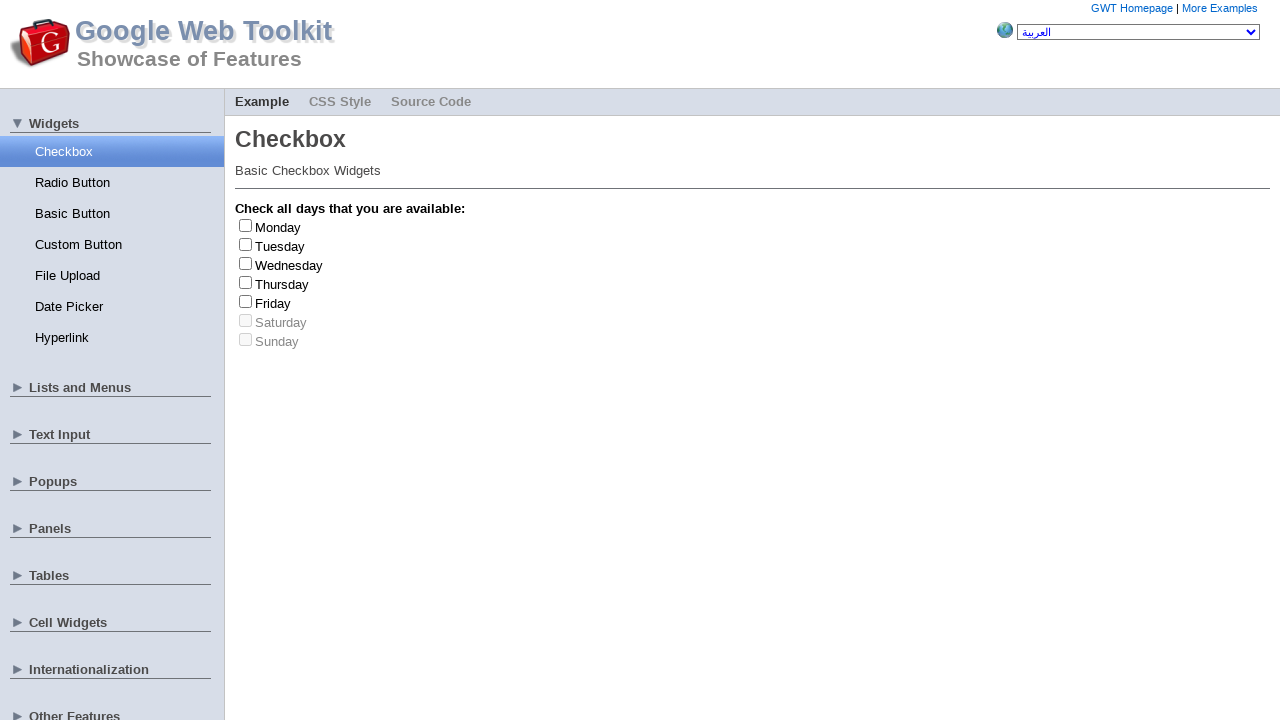

Located Tuesday checkbox element
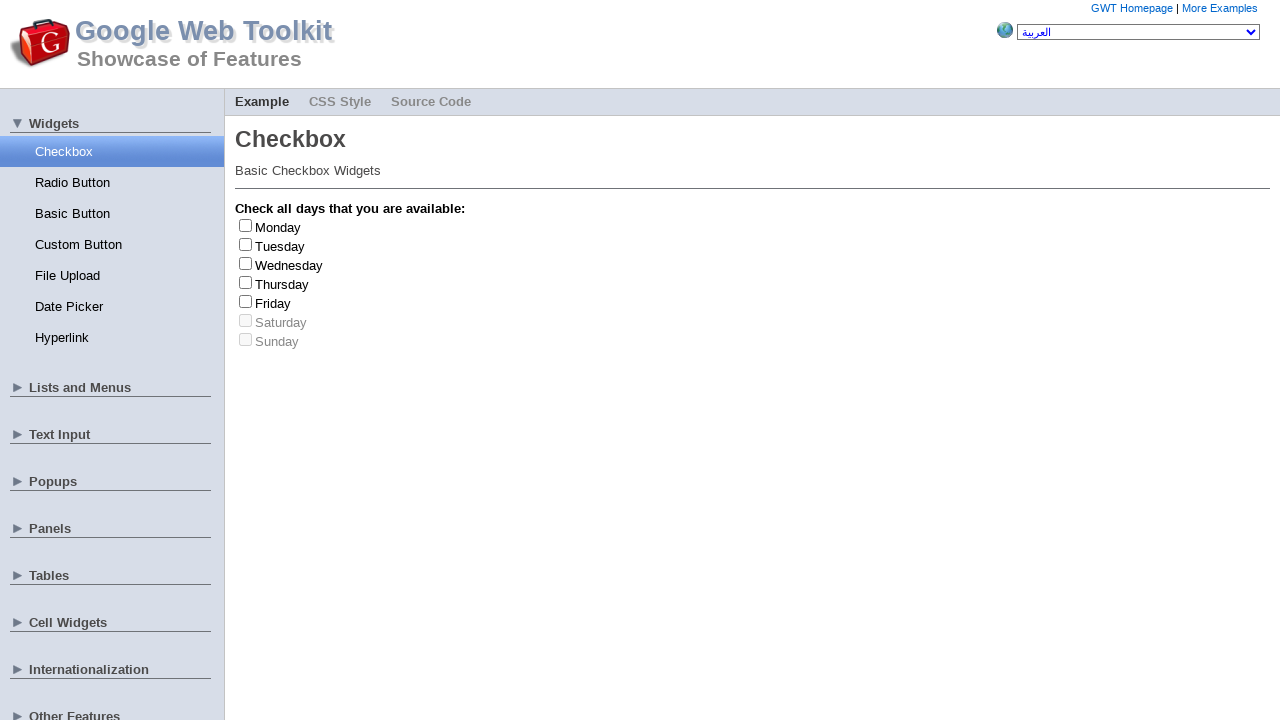

Checked if Tuesday checkbox is visible
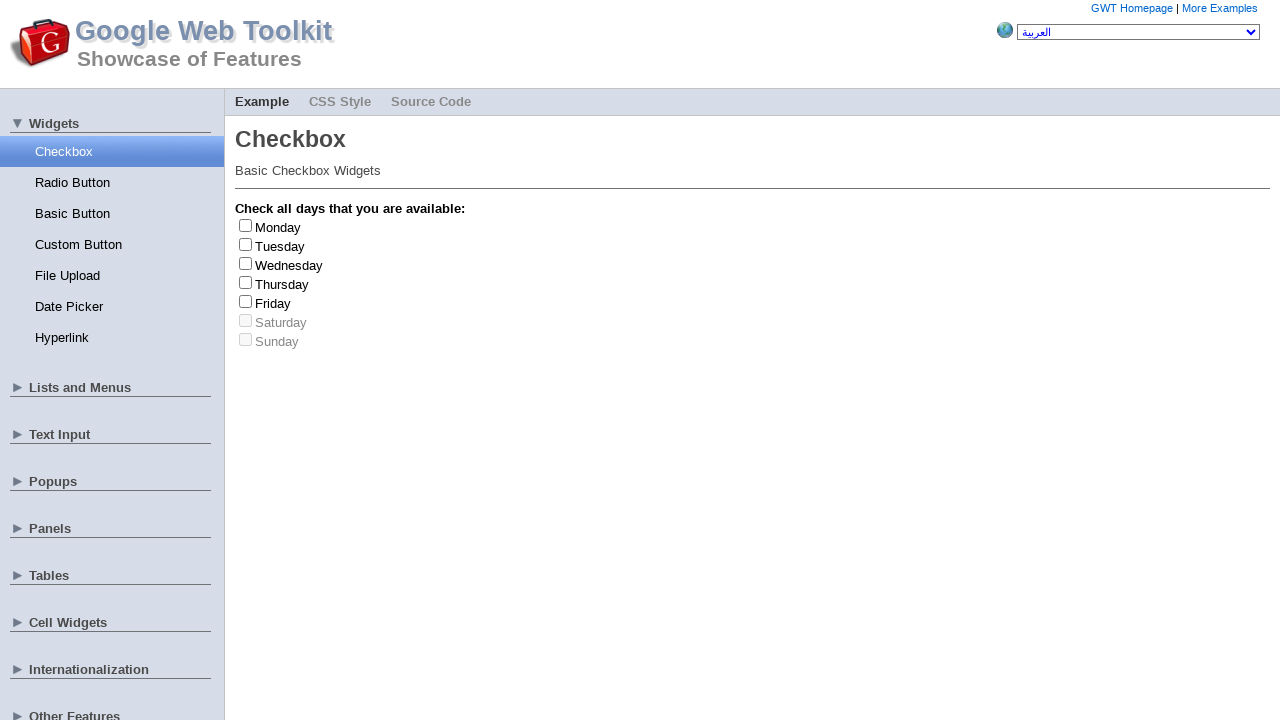

Checked if Tuesday checkbox is enabled
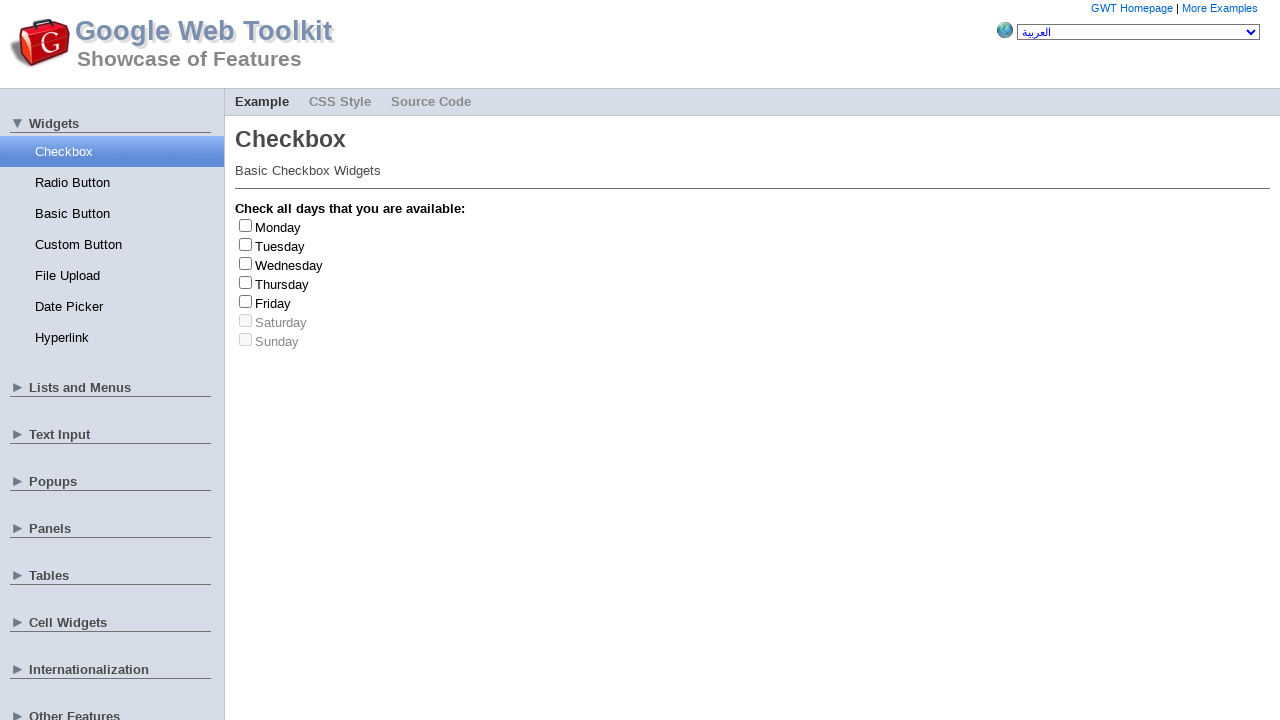

Checked if Tuesday checkbox is selected
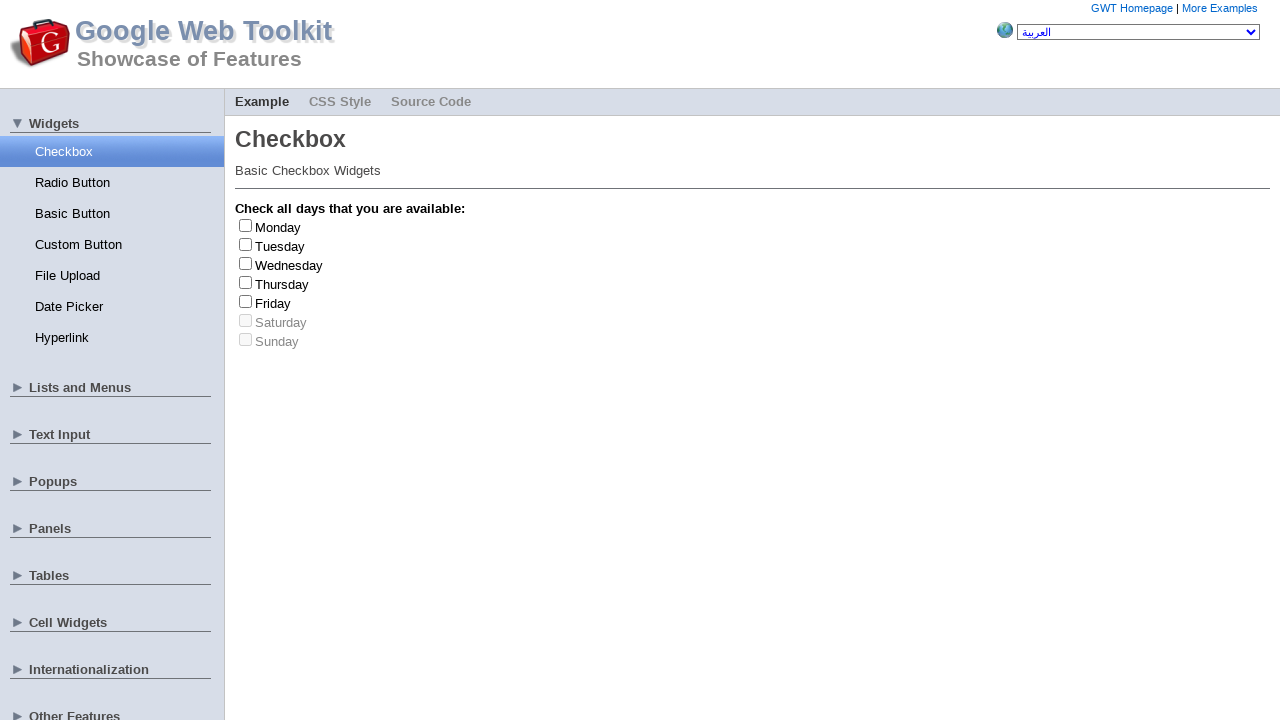

Clicked Tuesday checkbox at (246, 244) on #gwt-debug-cwCheckBox-Tuesday-input
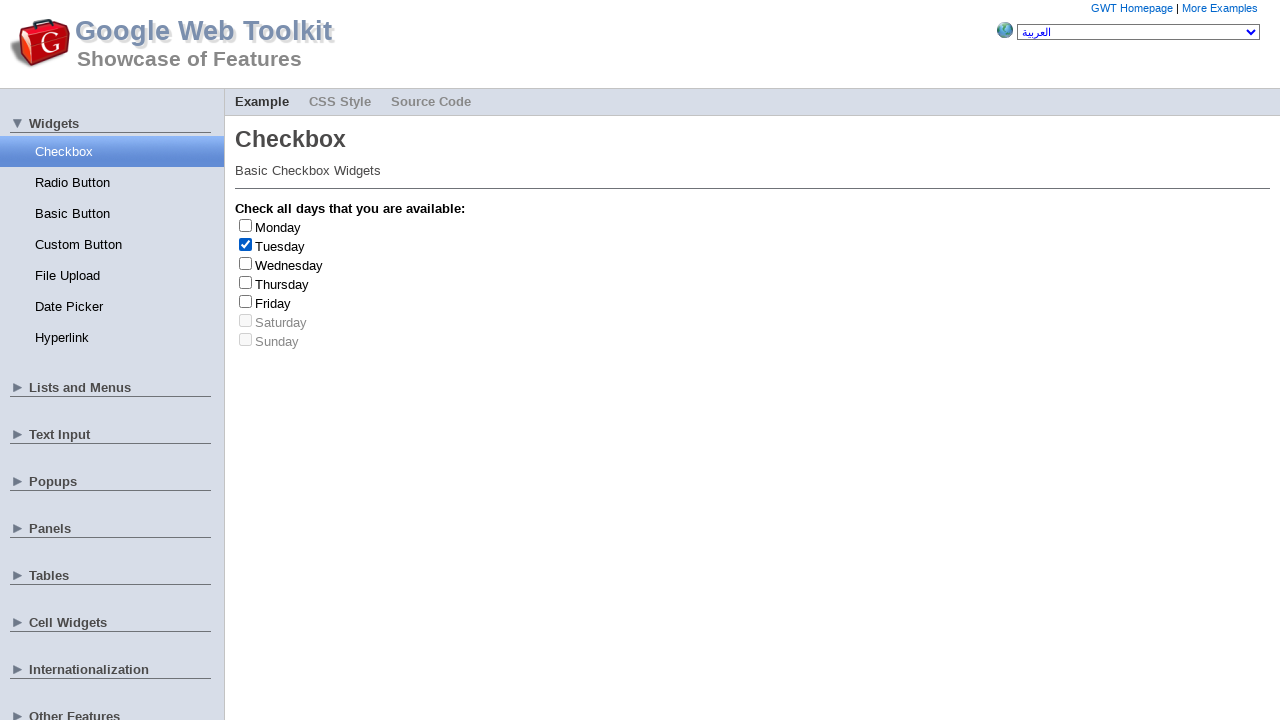

Verified Tuesday checkbox is selected after click
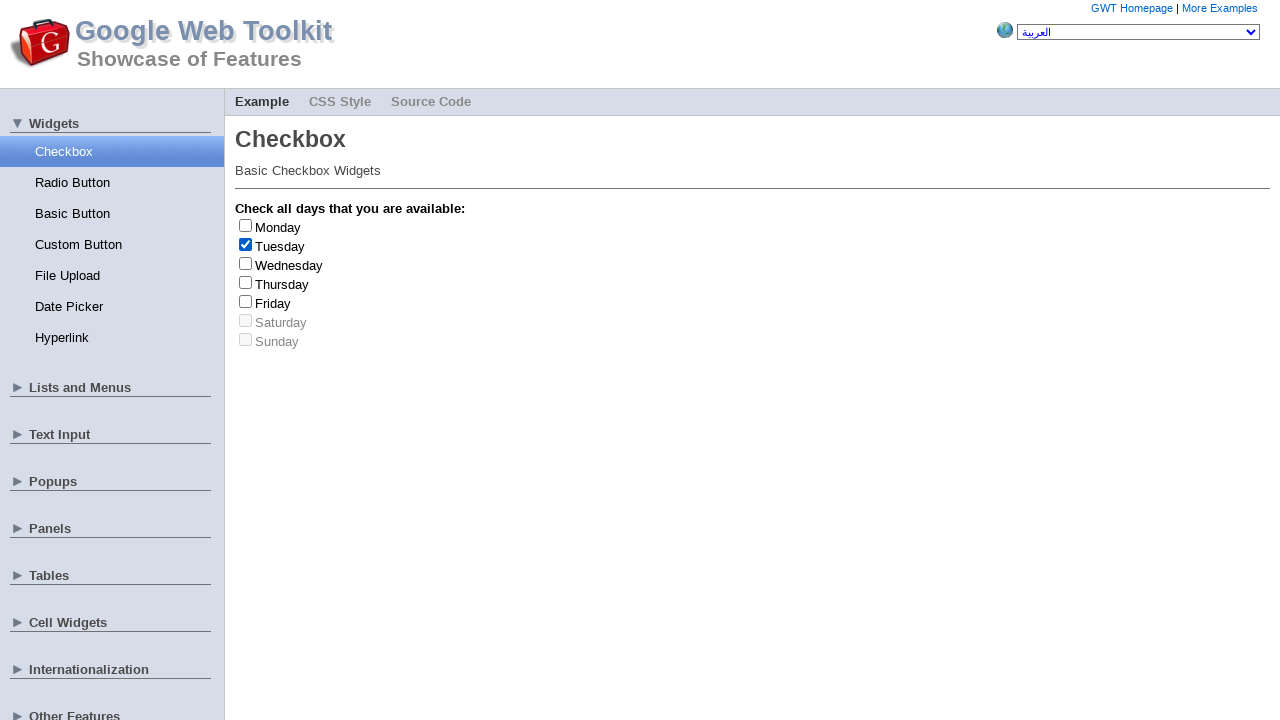

Located Saturday checkbox element
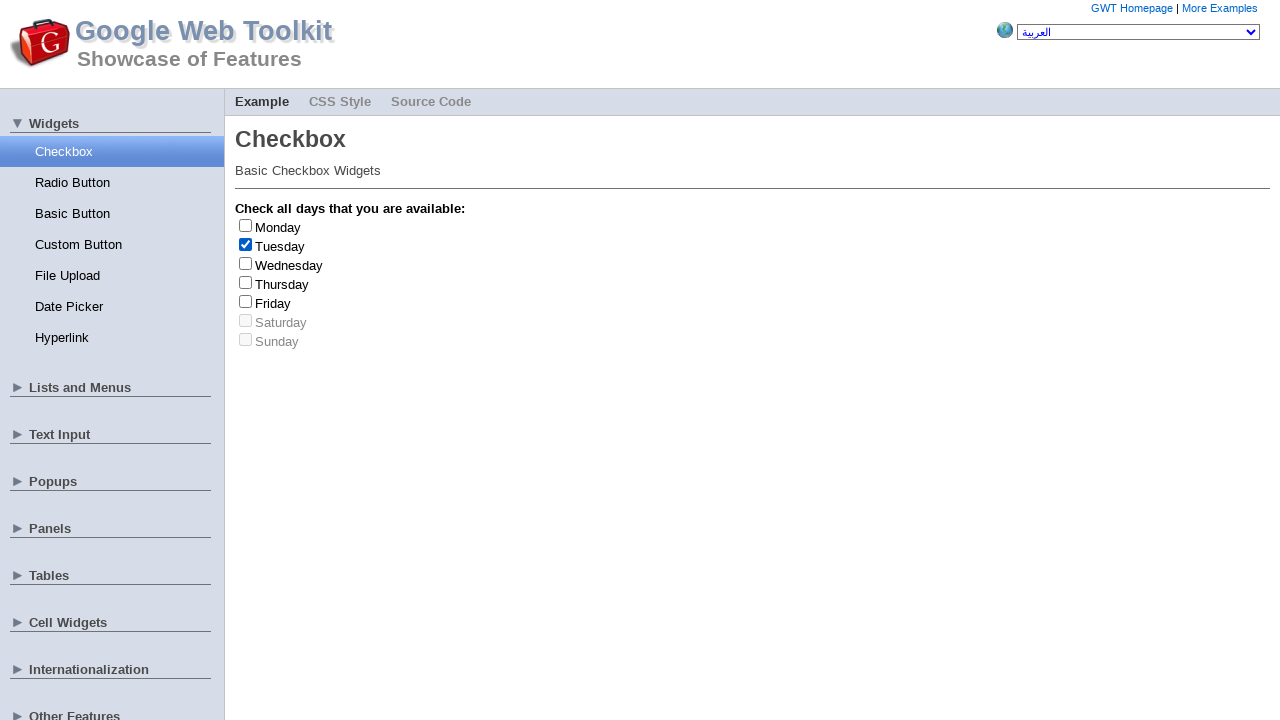

Checked if Saturday checkbox is enabled
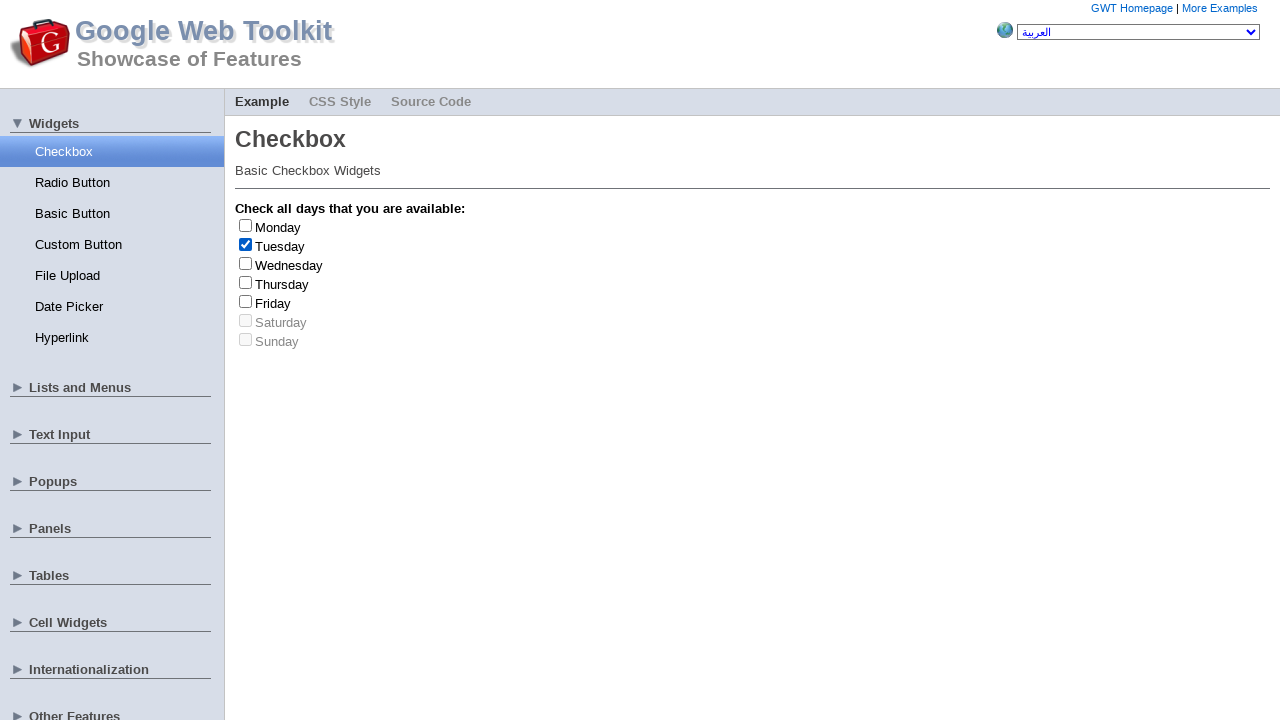

Checked if Saturday checkbox is visible
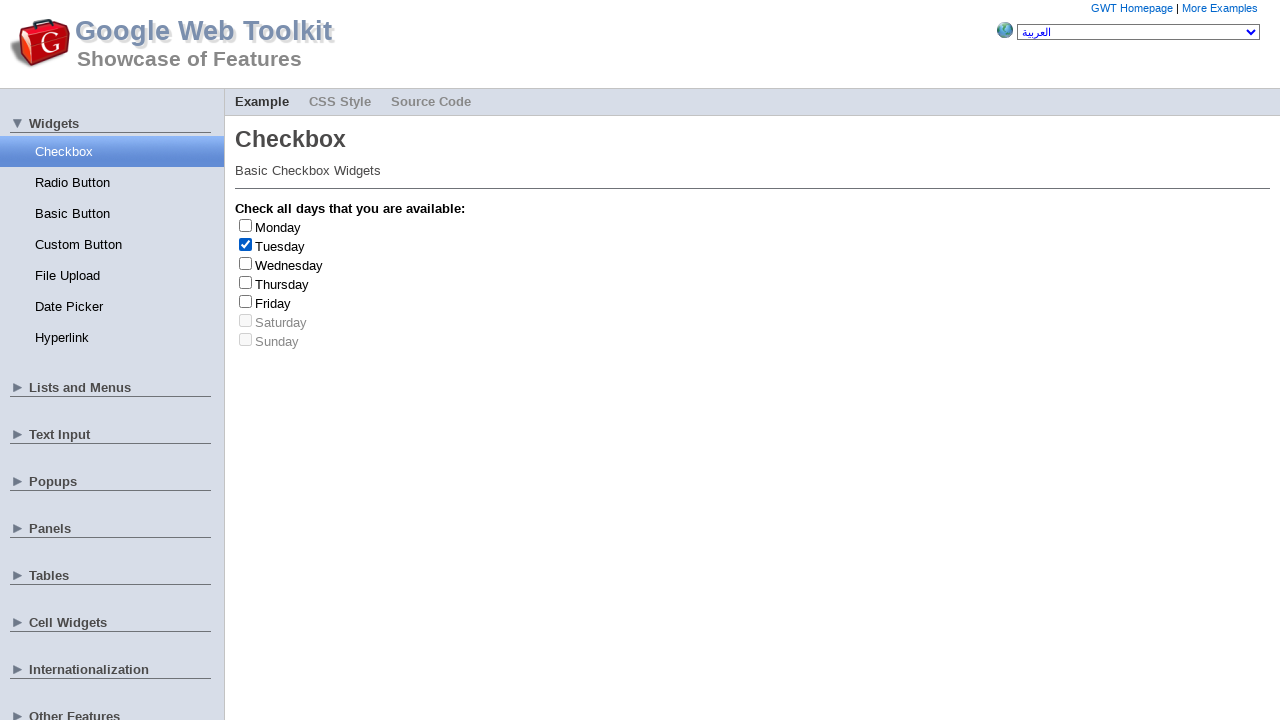

Checked if Saturday checkbox is selected
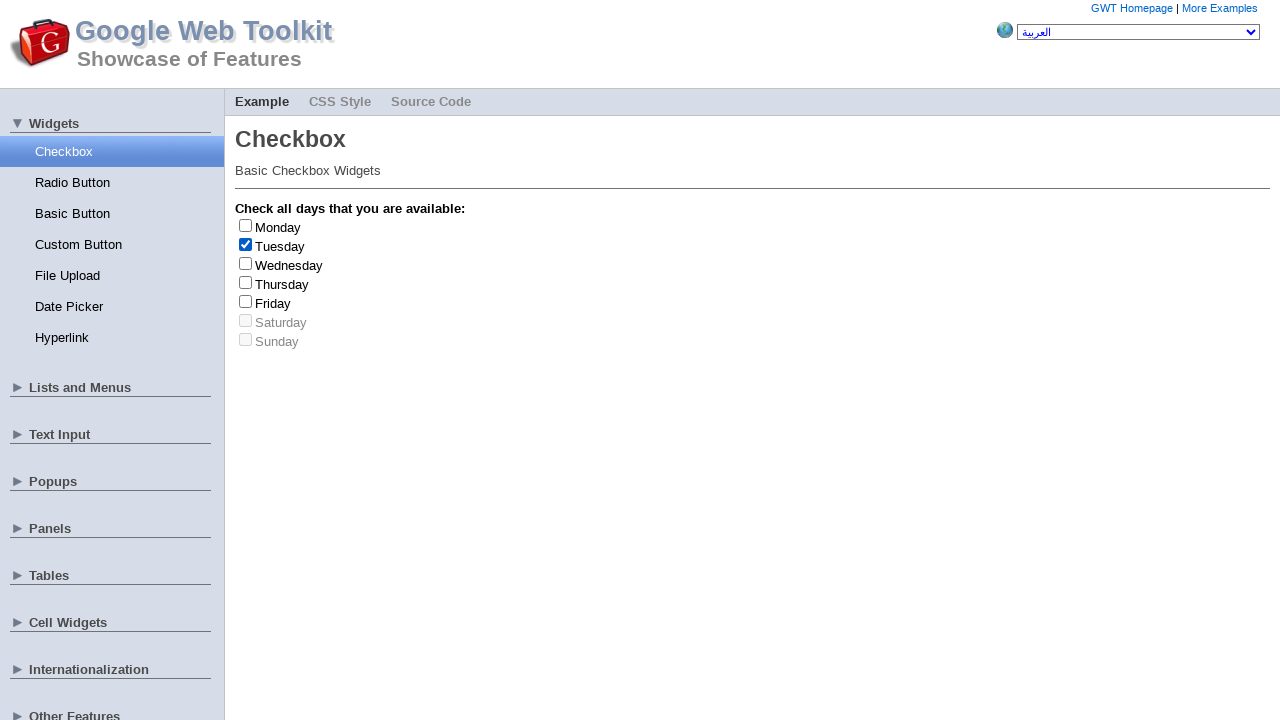

Located Wednesday checkbox element
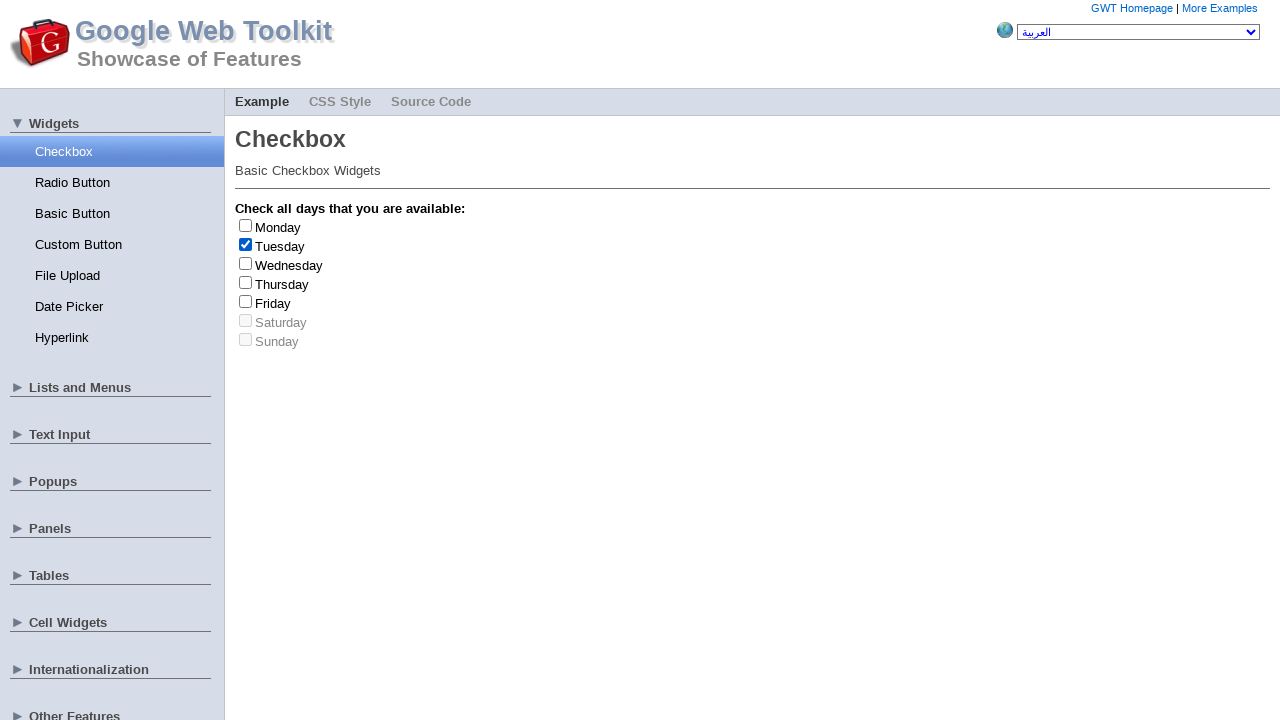

Checked if Wednesday checkbox is enabled
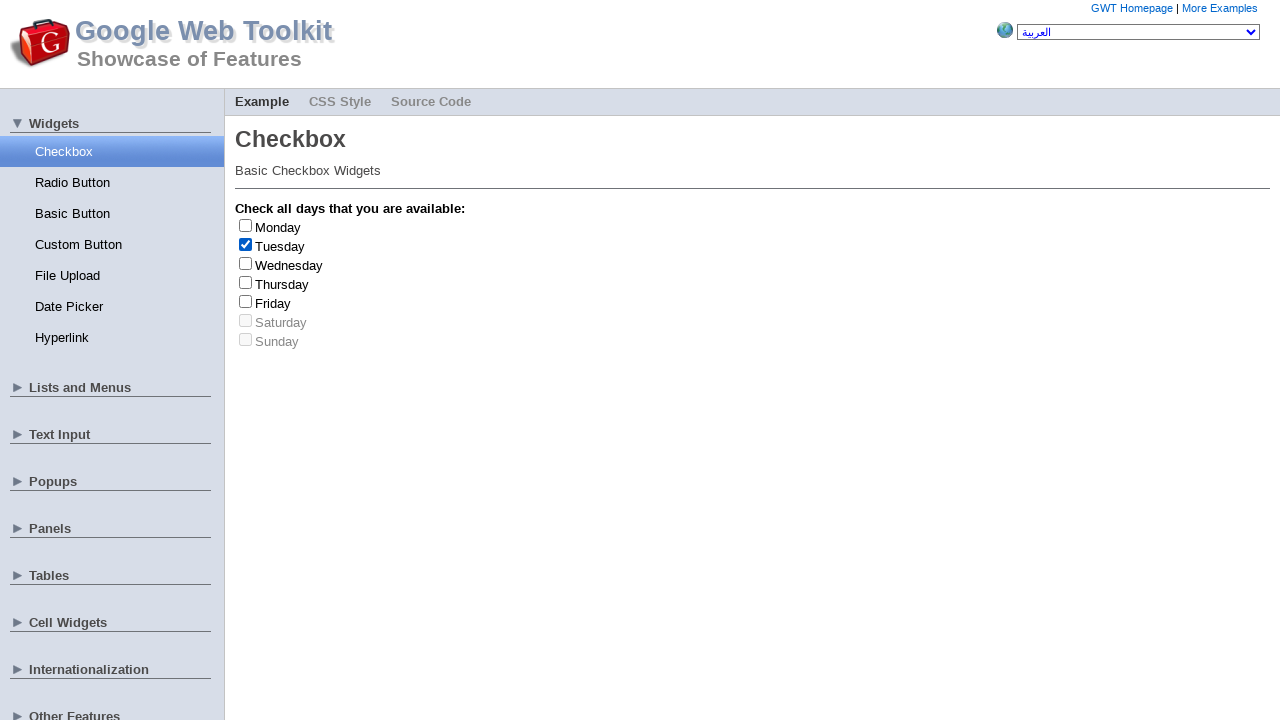

Checked if Wednesday checkbox is selected
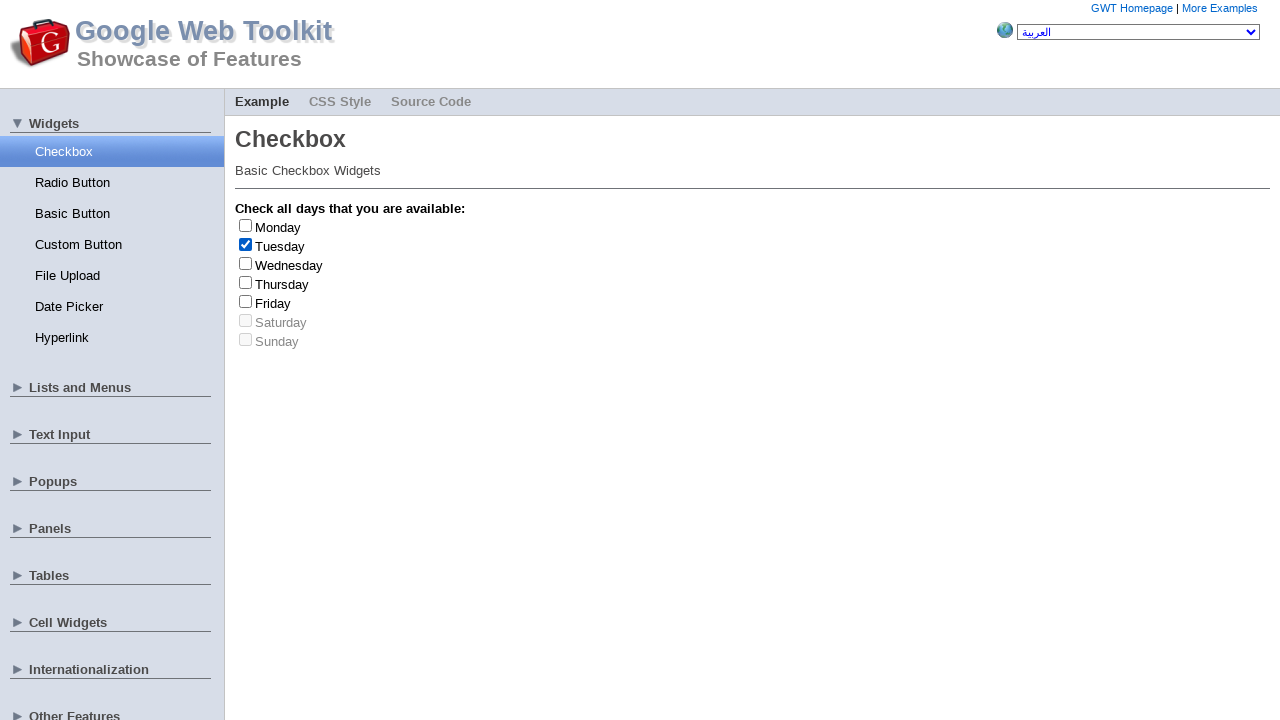

Checked if Wednesday checkbox is visible
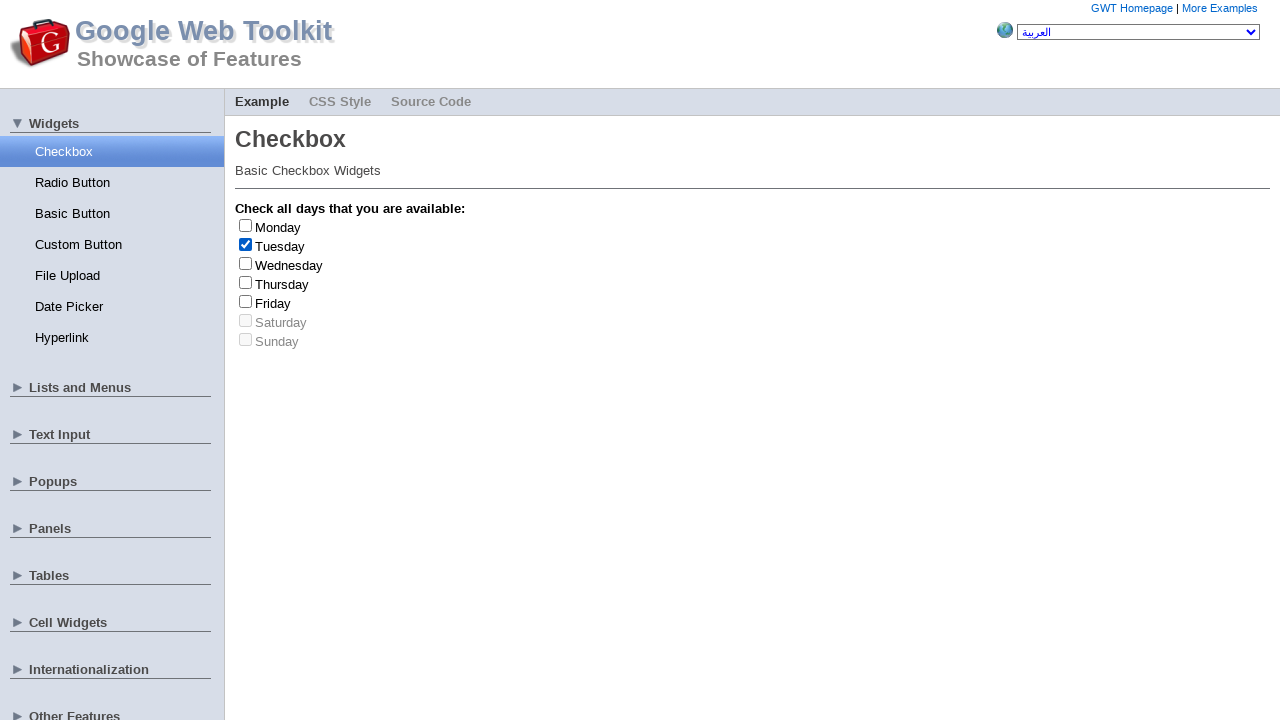

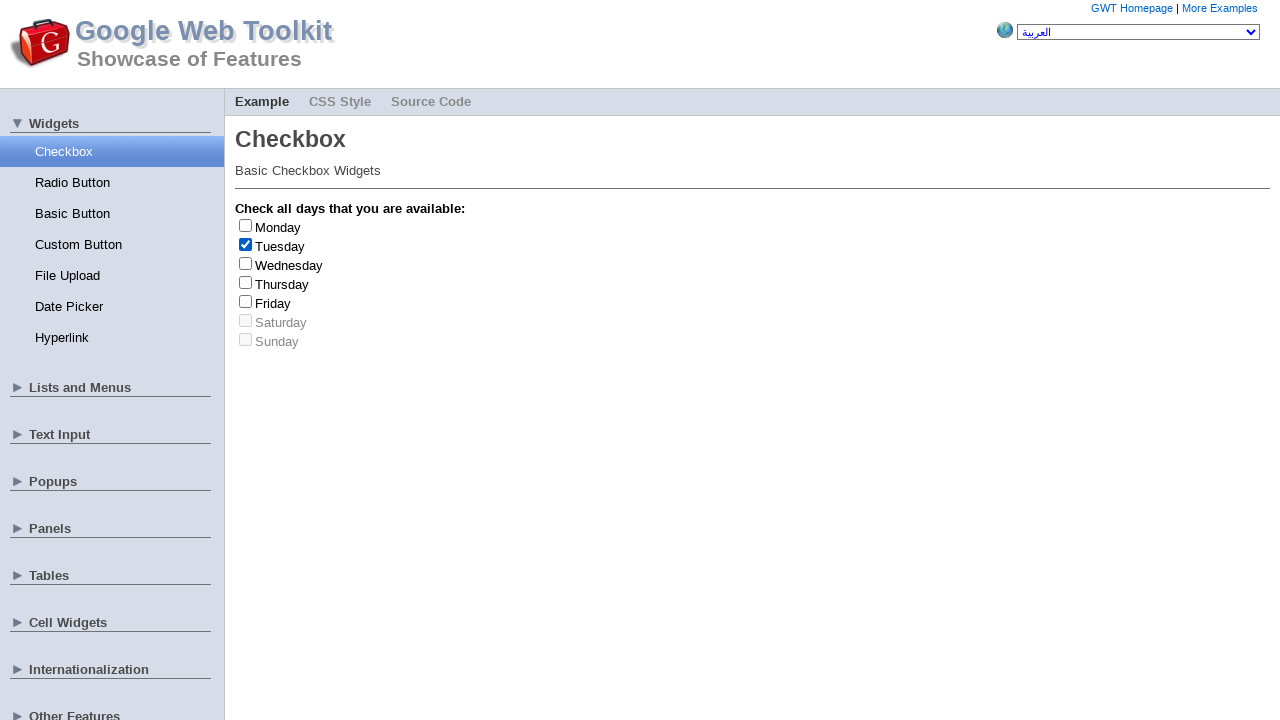